Tests iframe handling by navigating through single and nested iframes, filling text fields in each frame

Starting URL: https://demo.automationtesting.in/Frames.html

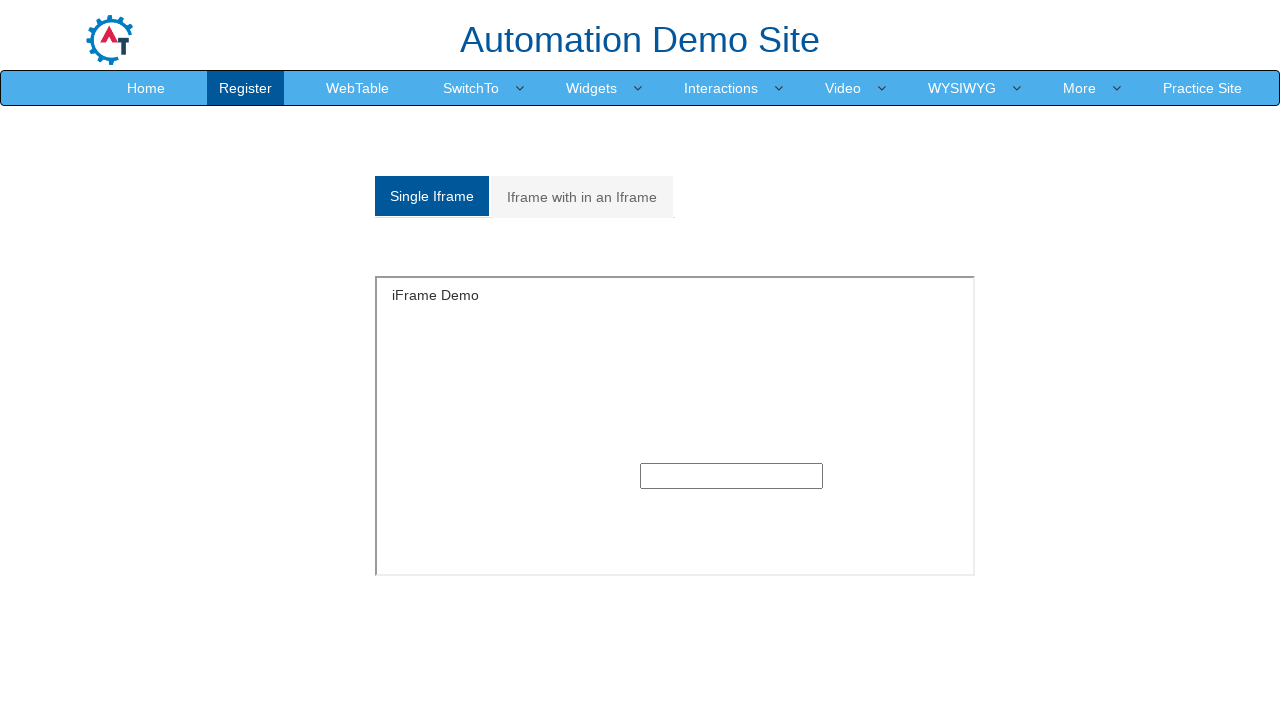

Located single frame with id 'singleframe'
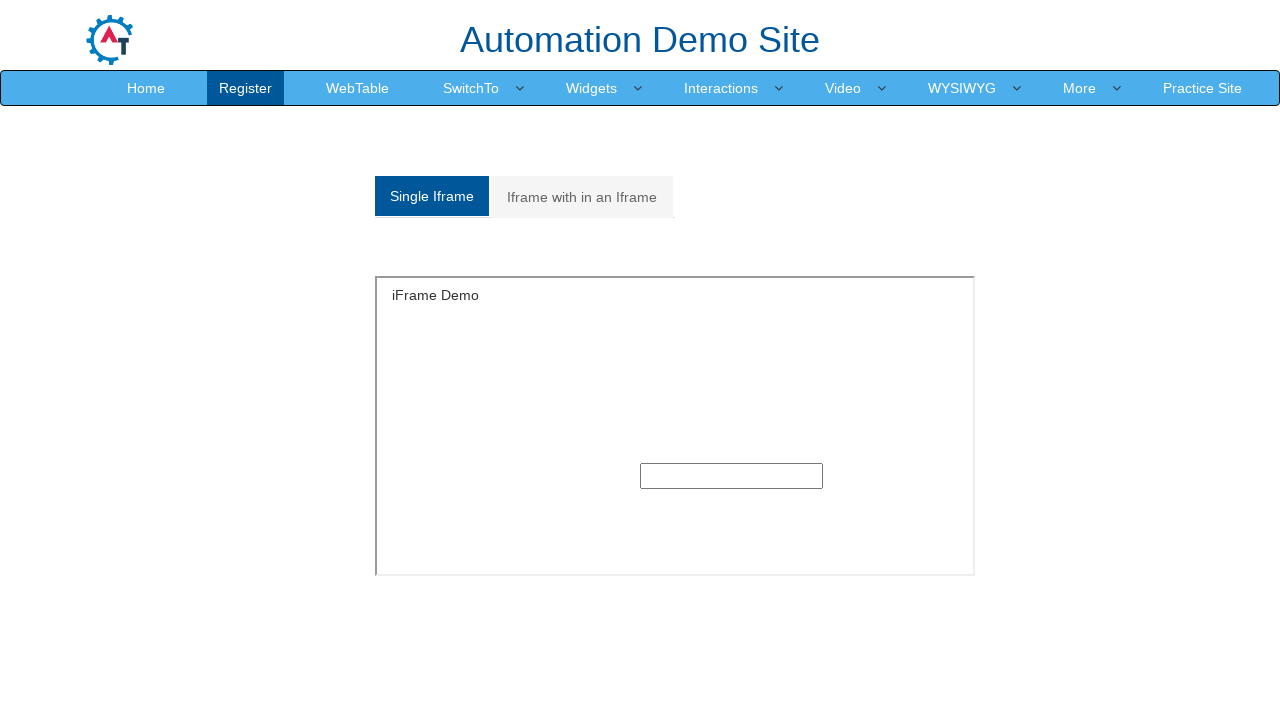

Clicked text input field in single frame at (732, 476) on #singleframe >> internal:control=enter-frame >> xpath=//input[@type='text']
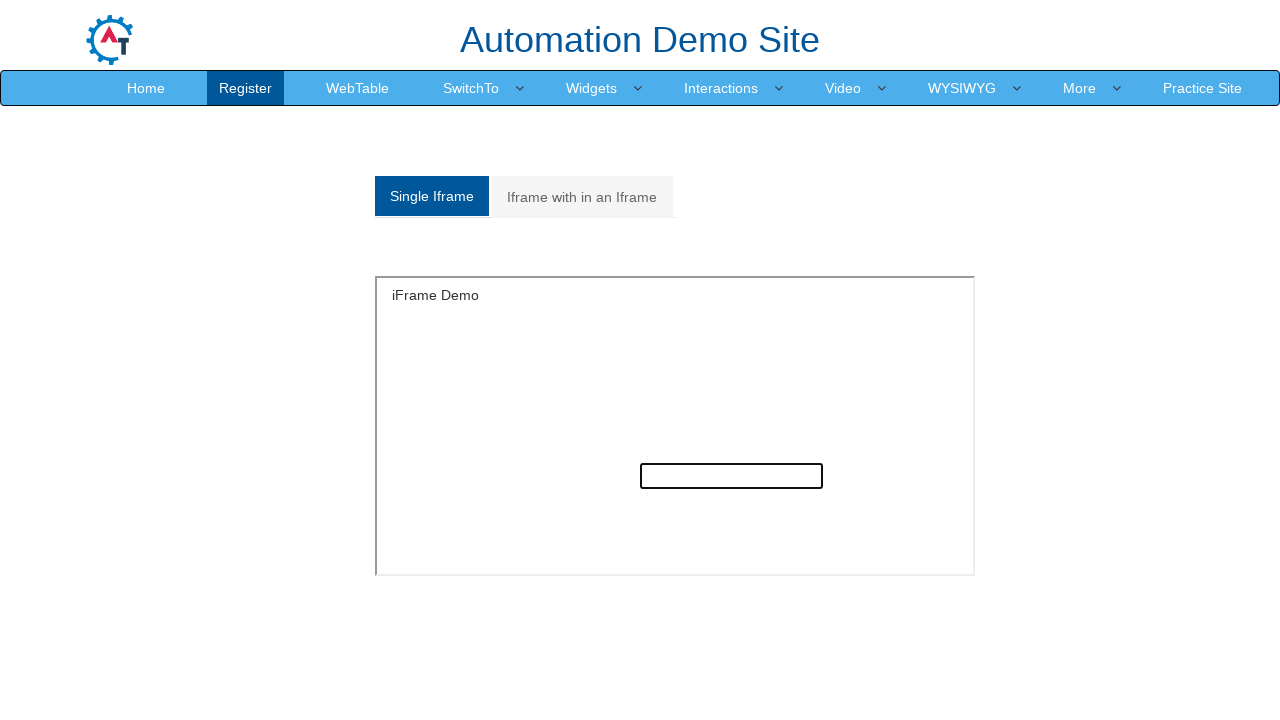

Filled text input field in single frame with 'Dinesh' on #singleframe >> internal:control=enter-frame >> xpath=//input[@type='text']
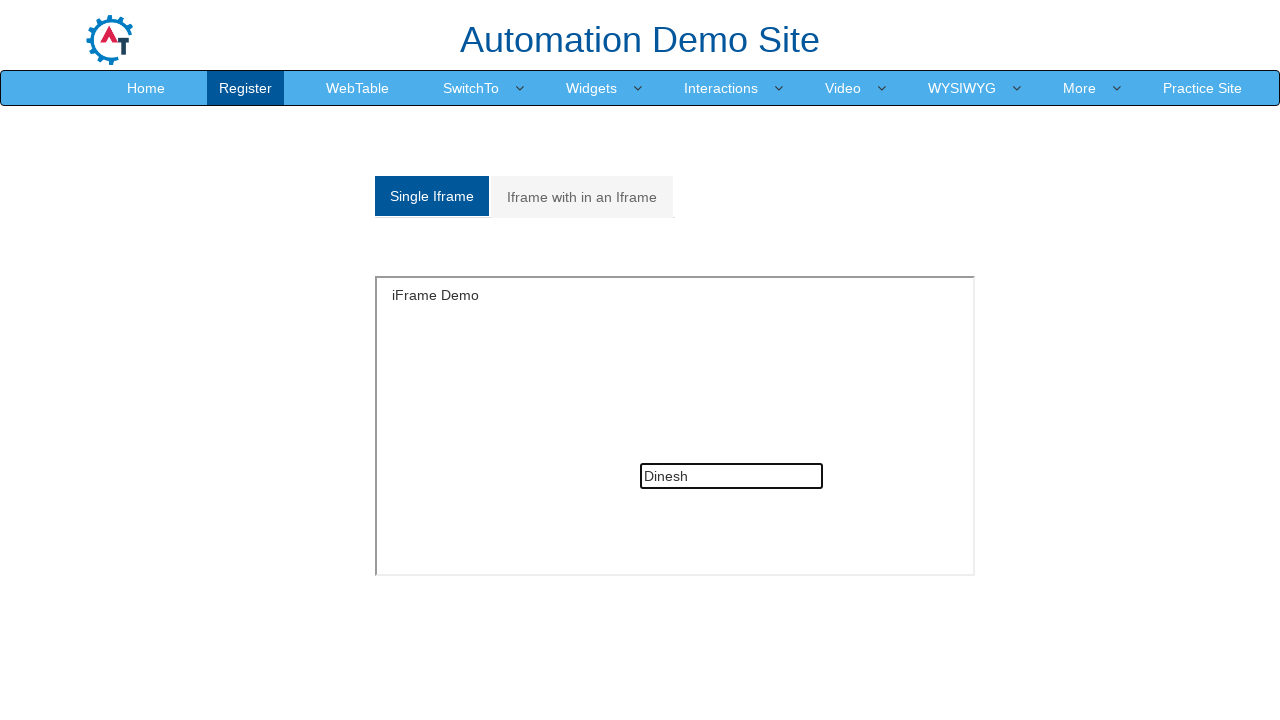

Clicked on 'Iframe with in an Iframe' link to navigate to nested frames section at (582, 197) on xpath=//a[text()='Iframe with in an Iframe']
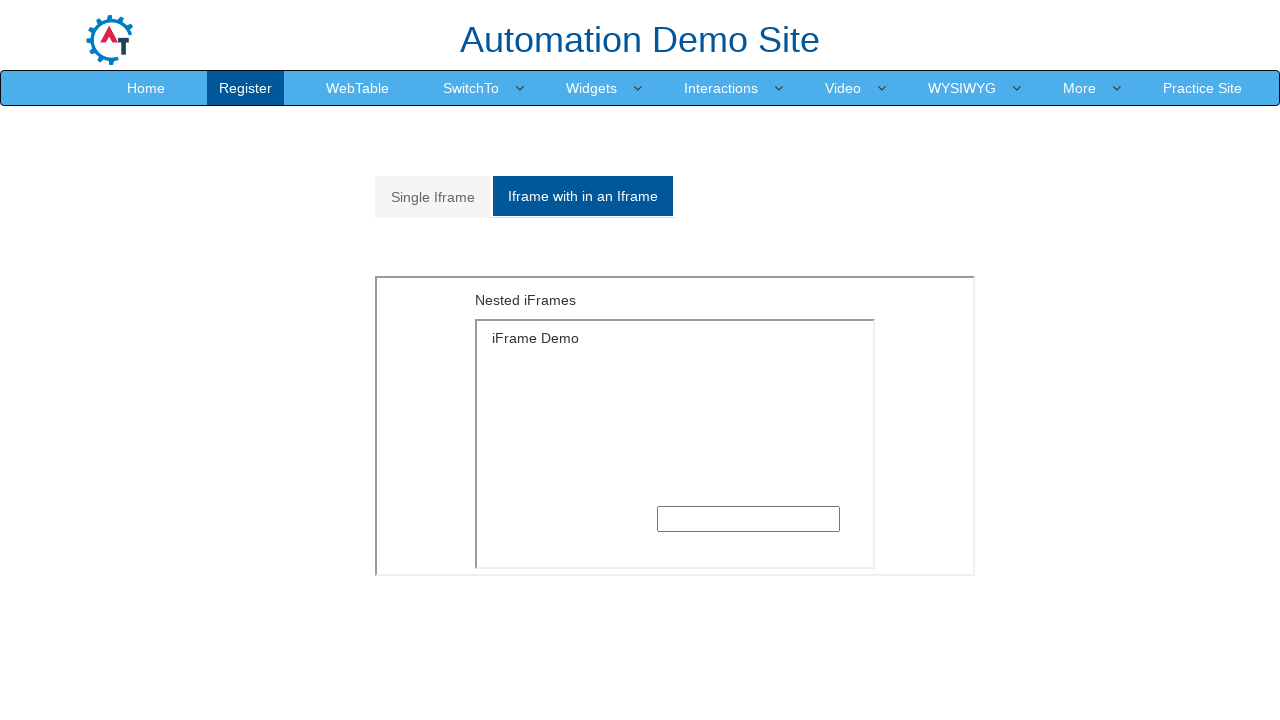

Waited for nested iframe with src 'MultipleFrames.html' to load
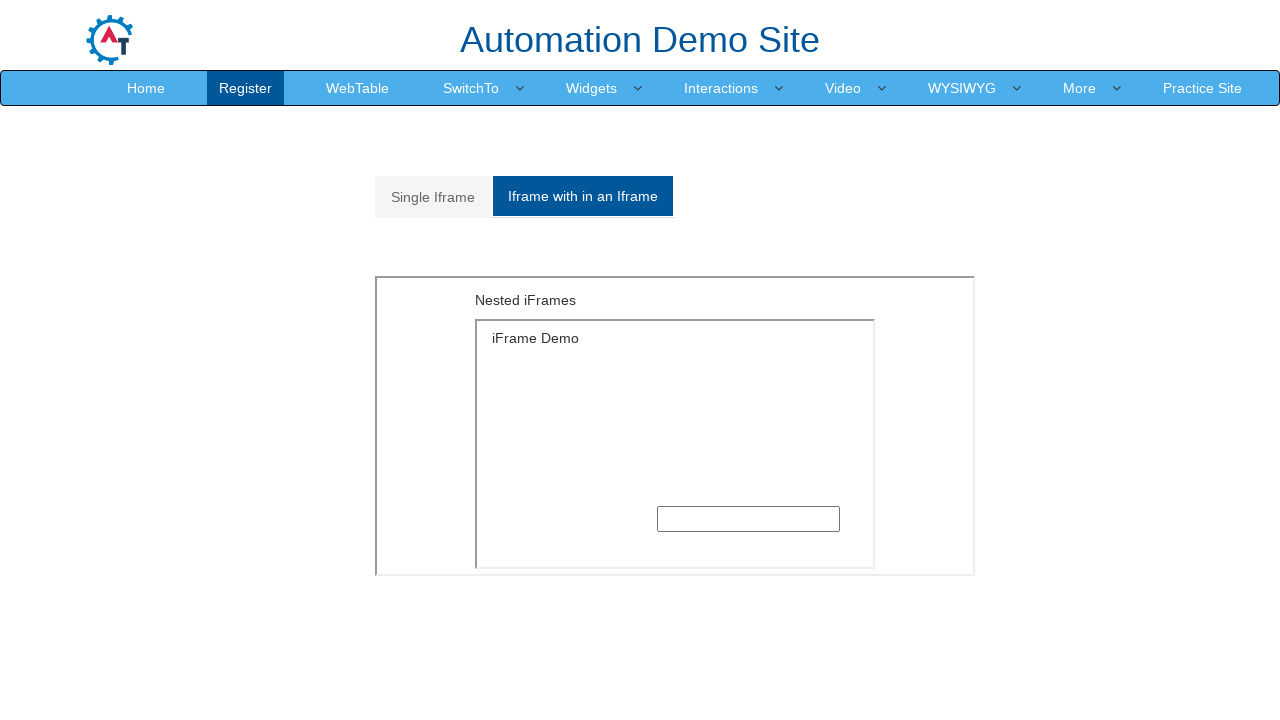

Located outer frame with src 'MultipleFrames.html'
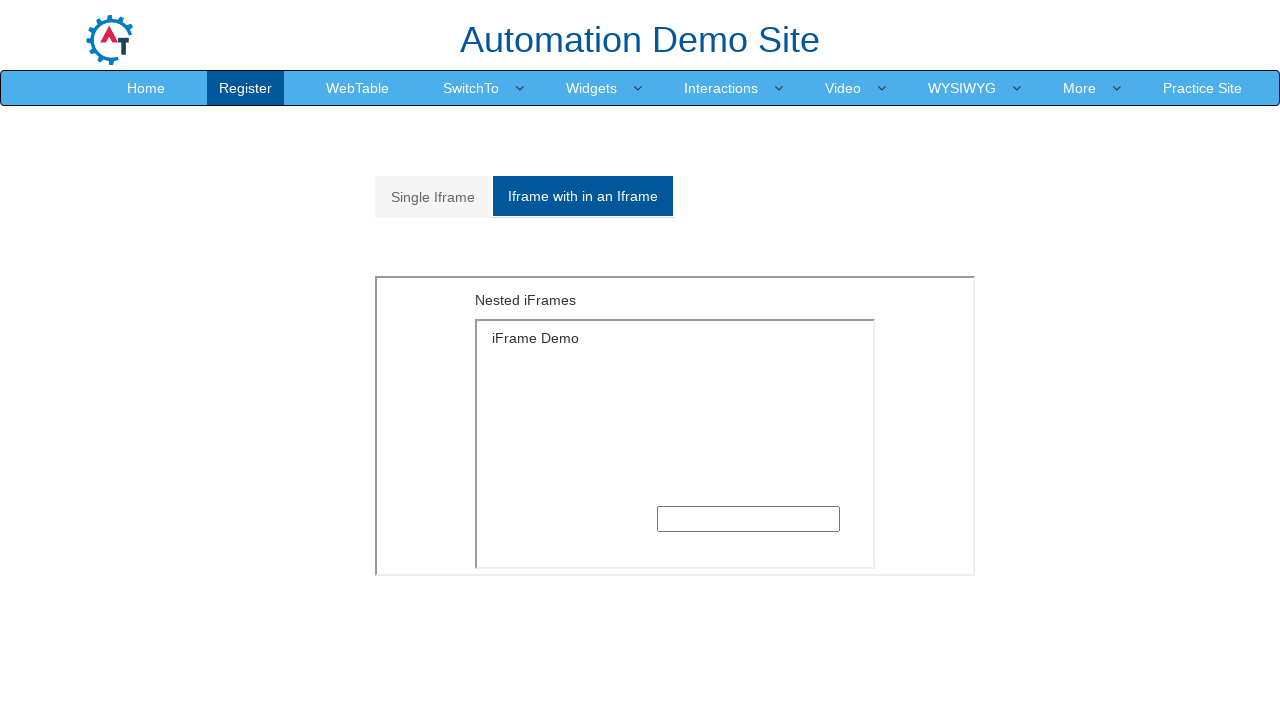

Located inner frame with src 'SingleFrame.html' nested within outer frame
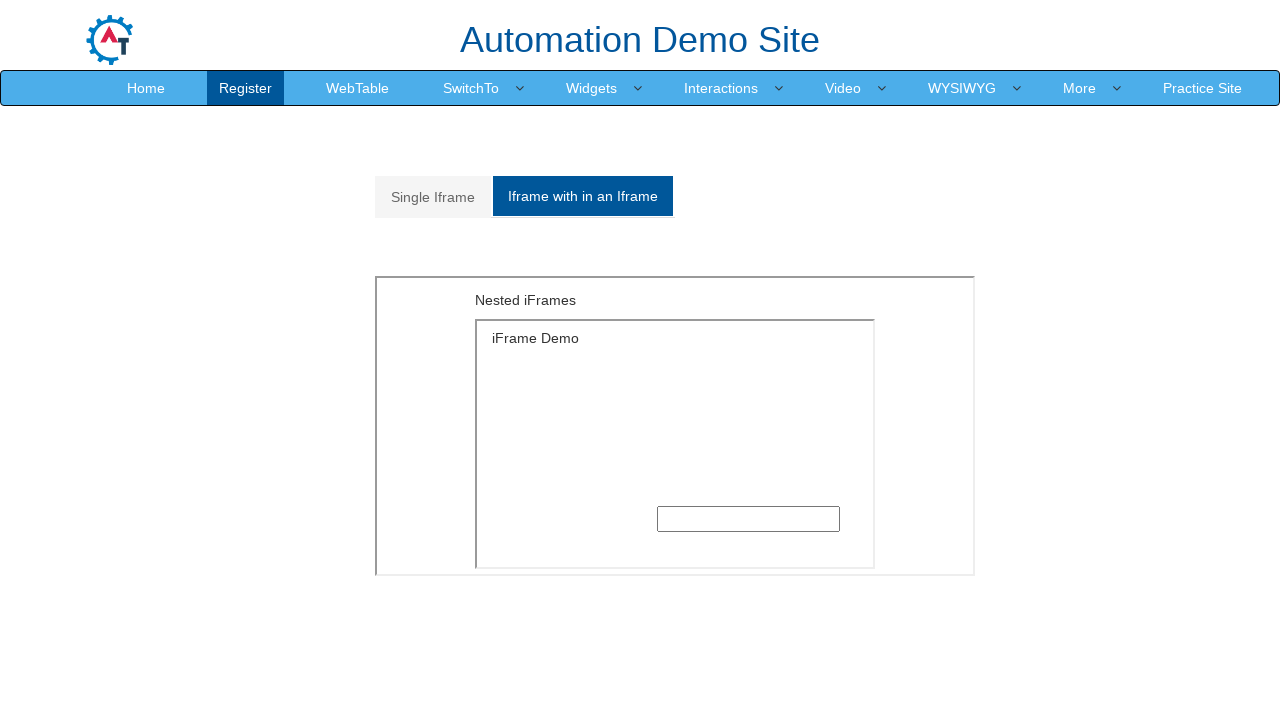

Filled text input field in innermost frame with 'enter the frame' on xpath=//iframe[@src='MultipleFrames.html'] >> internal:control=enter-frame >> xp
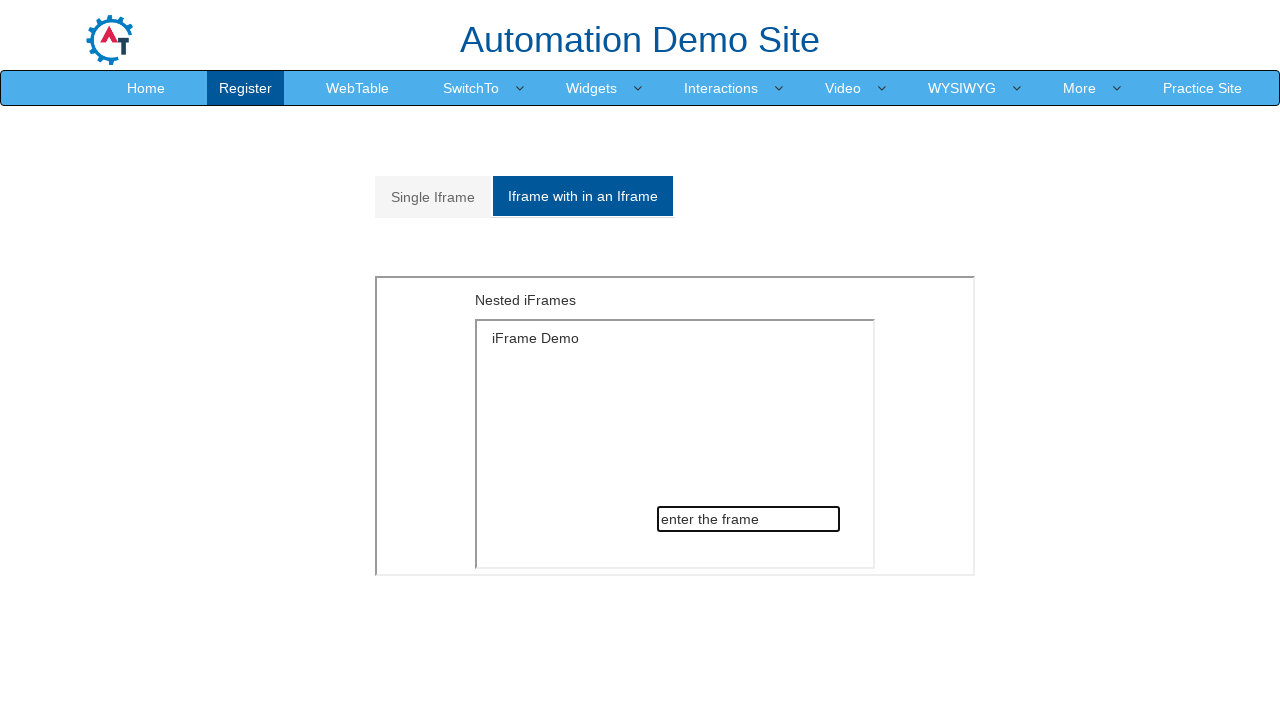

Queried all iframes on the page, found 9 total iframes
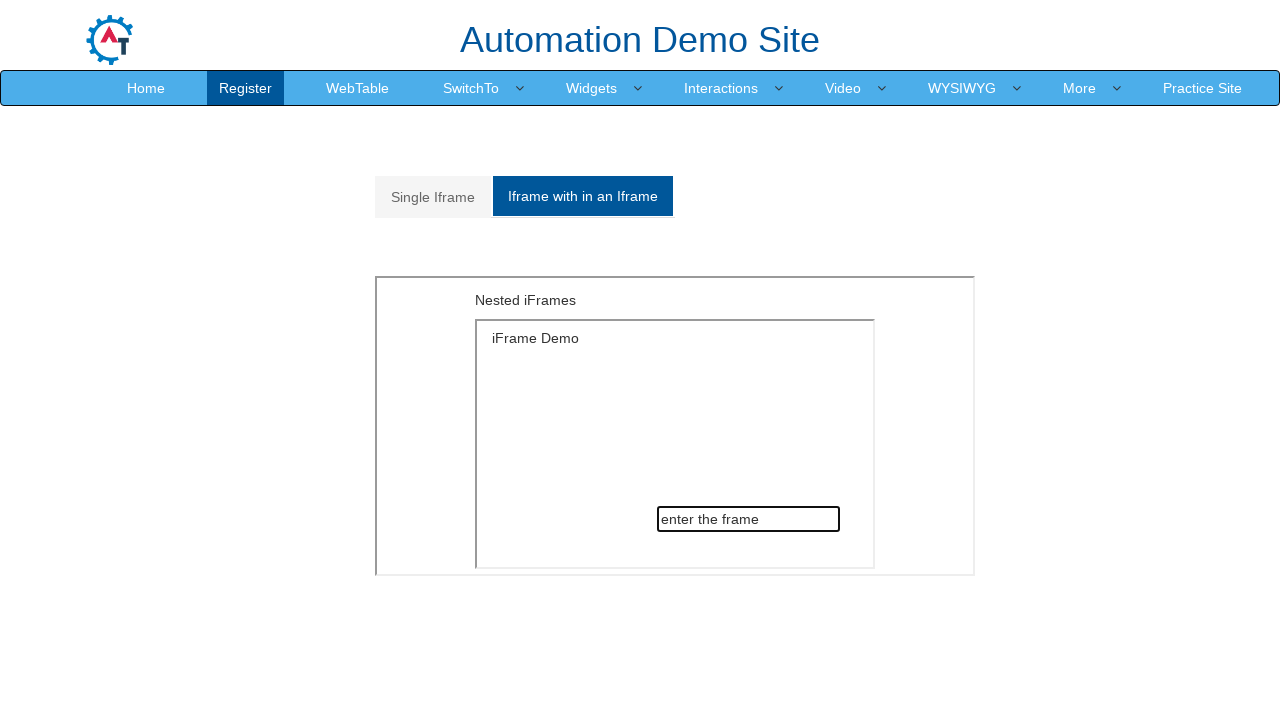

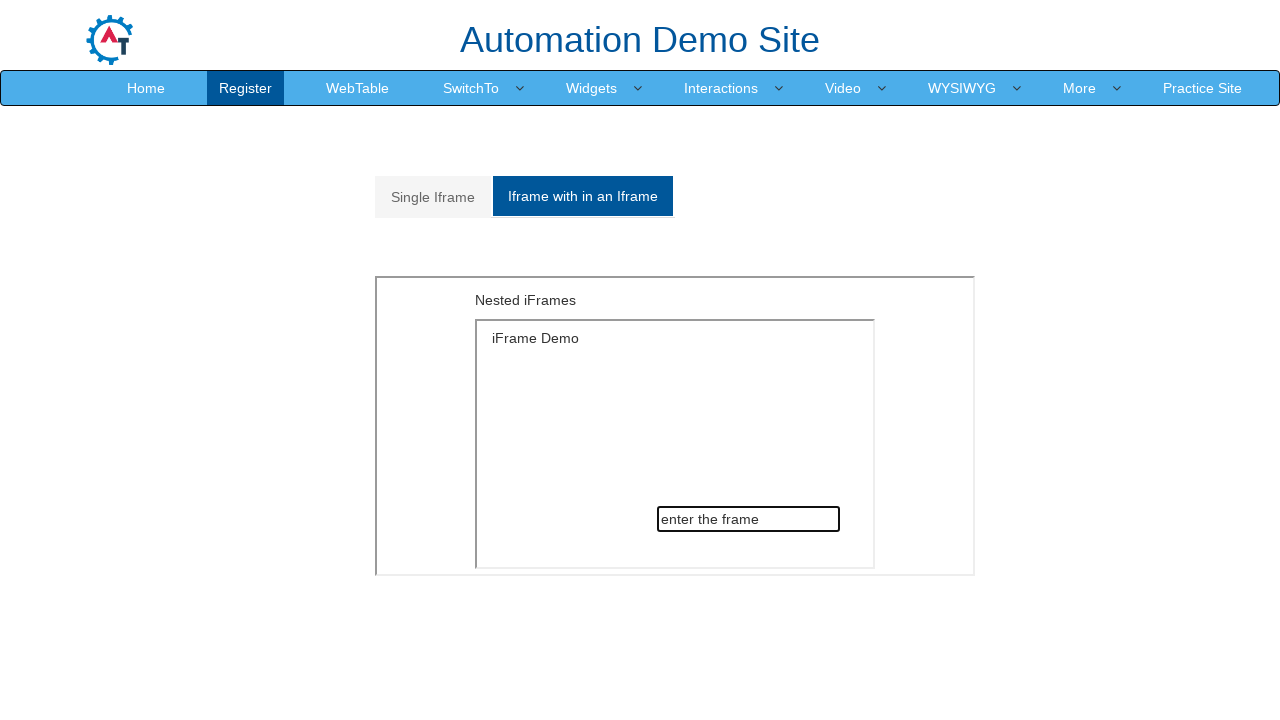